Tests handling a JavaScript confirm dialog by clicking a link that triggers it, then dismissing it

Starting URL: https://www.selenium.dev/documentation/en/webdriver/js_alerts_prompts_and_confirmations/

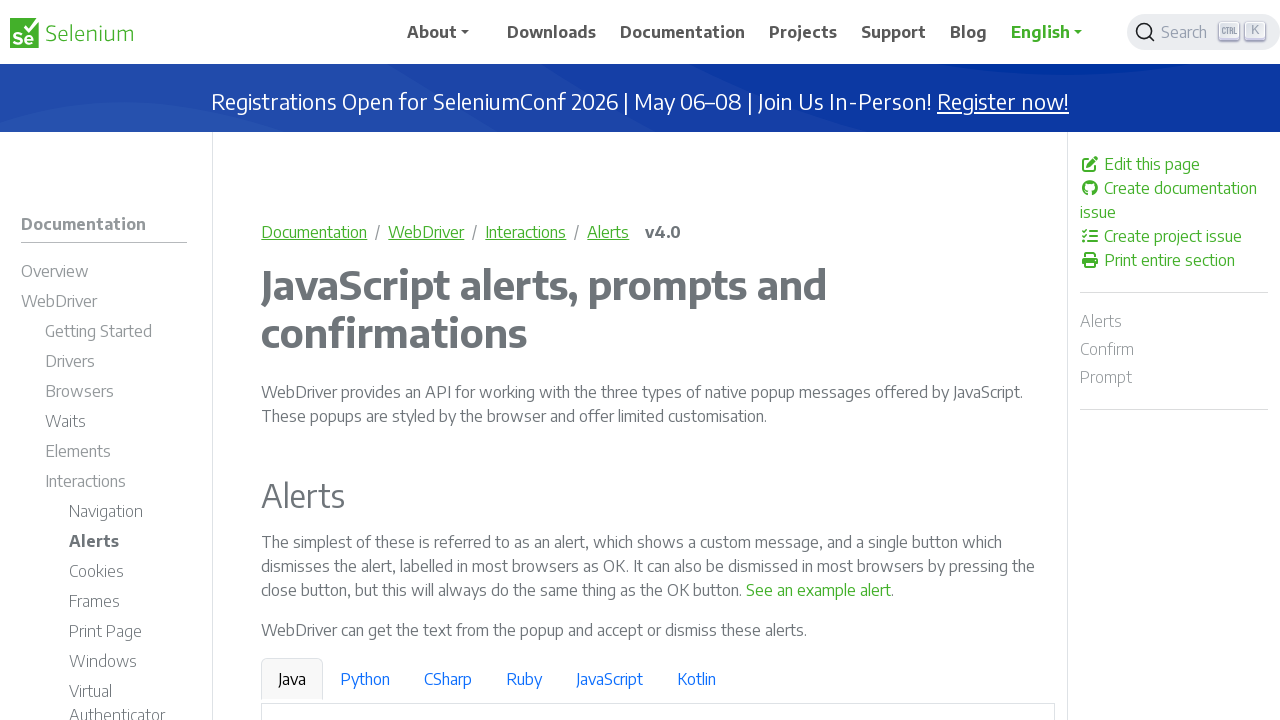

Set up dialog handler to dismiss confirm dialogs
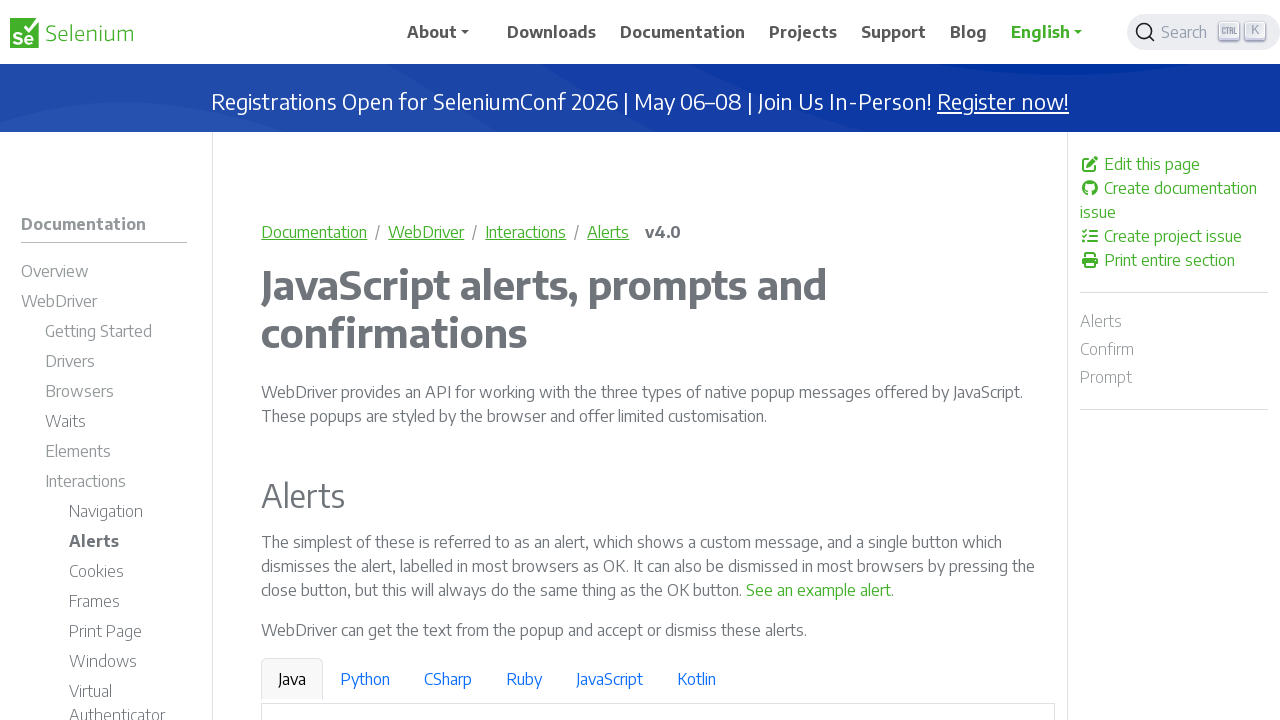

Clicked link to trigger confirm dialog at (964, 361) on a:has-text('See a sample confirm')
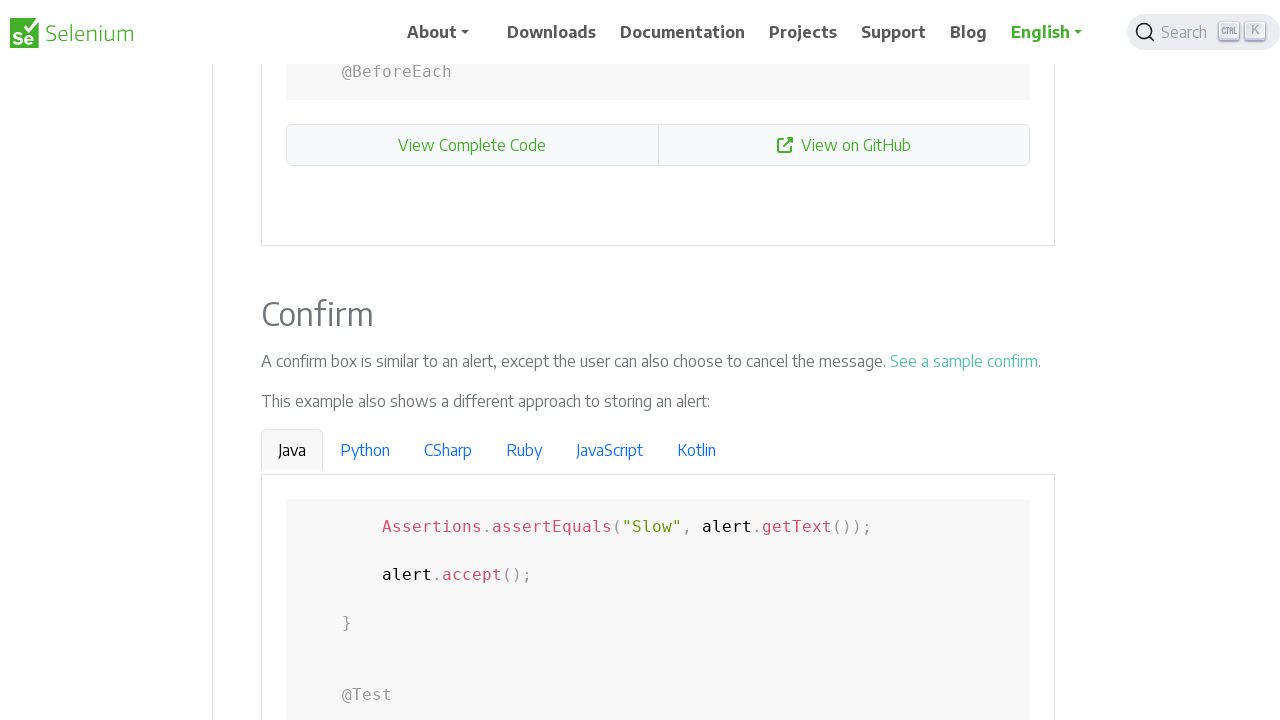

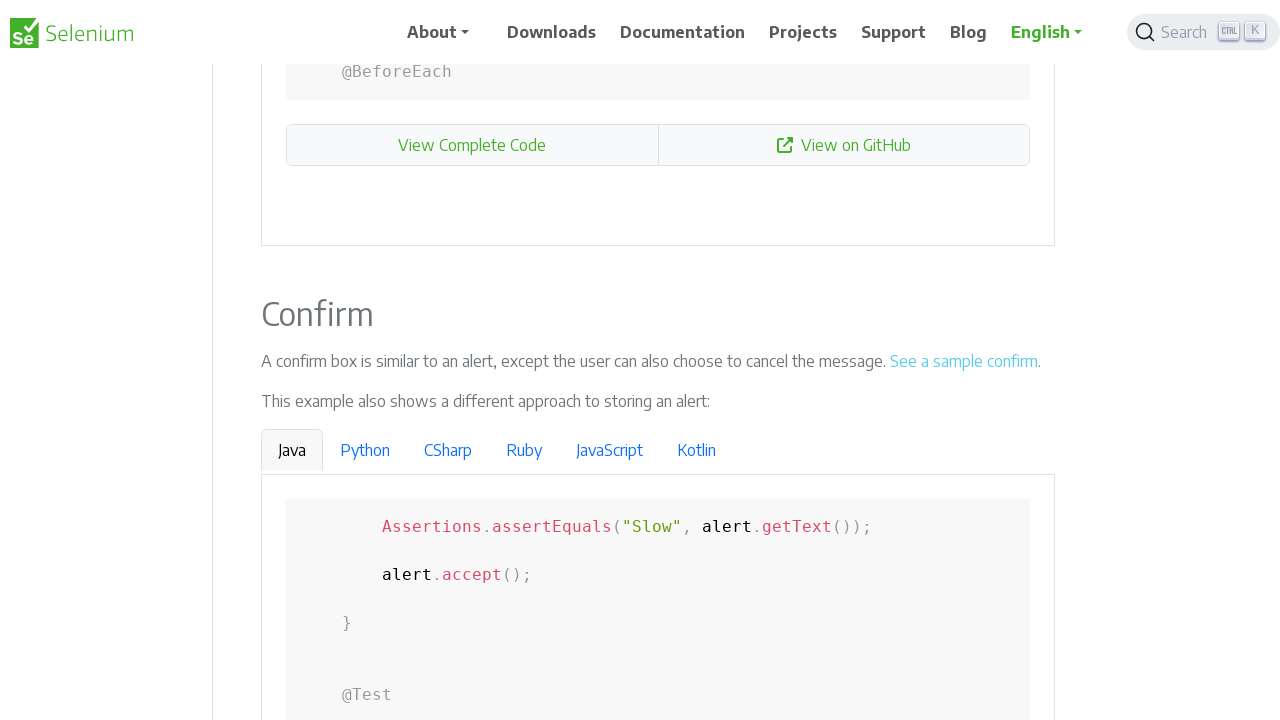